Tests scrolling to a specific element (Events section) on the page

Starting URL: https://techproeducation.com

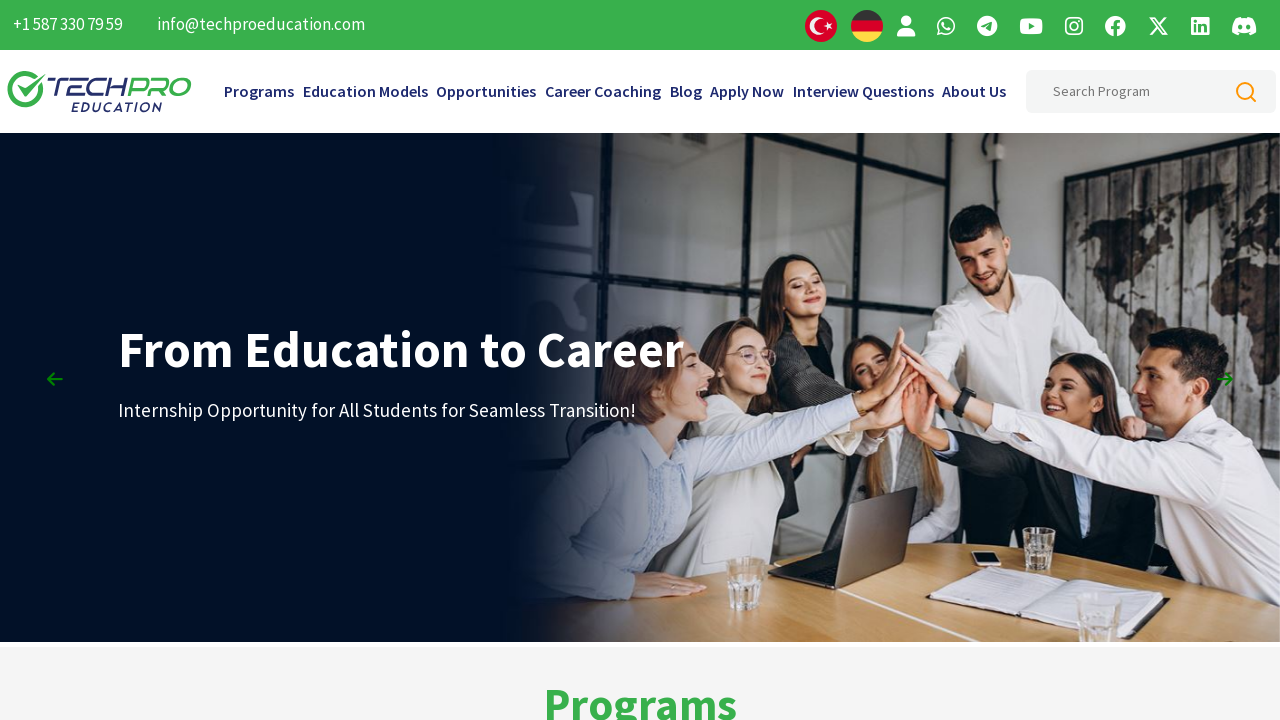

Located the Events section heading element
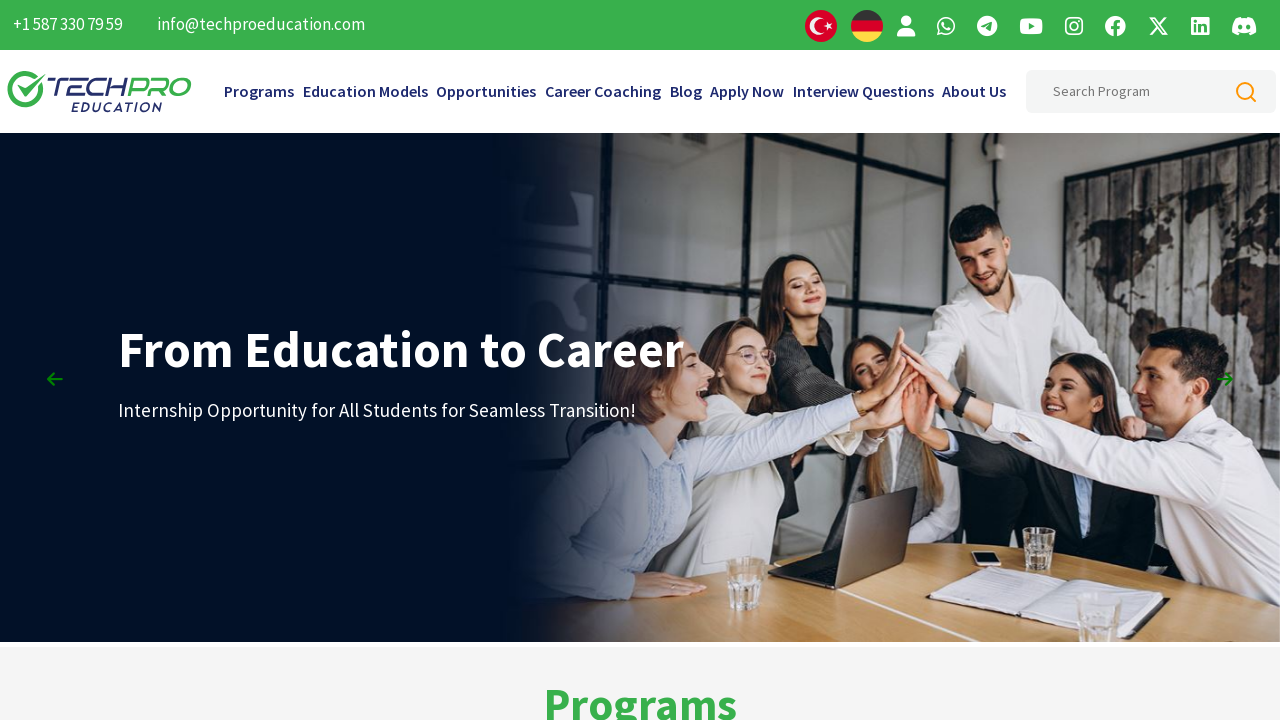

Scrolled to the Events section
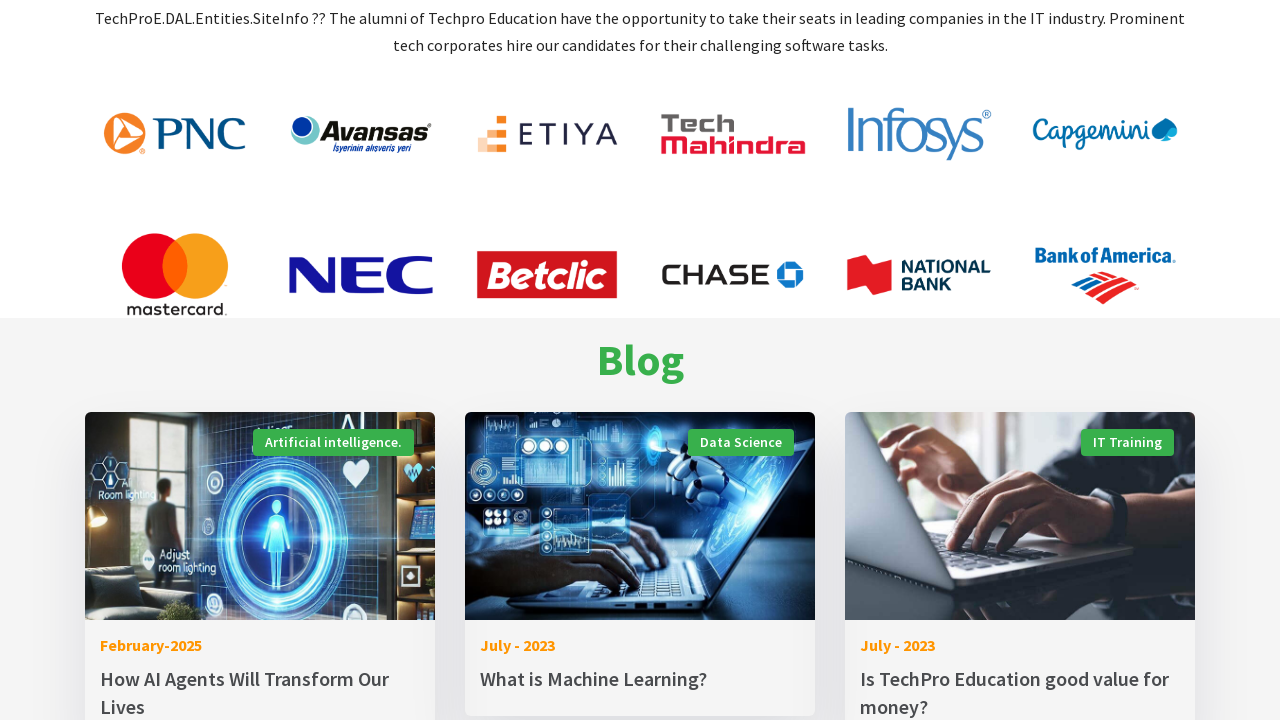

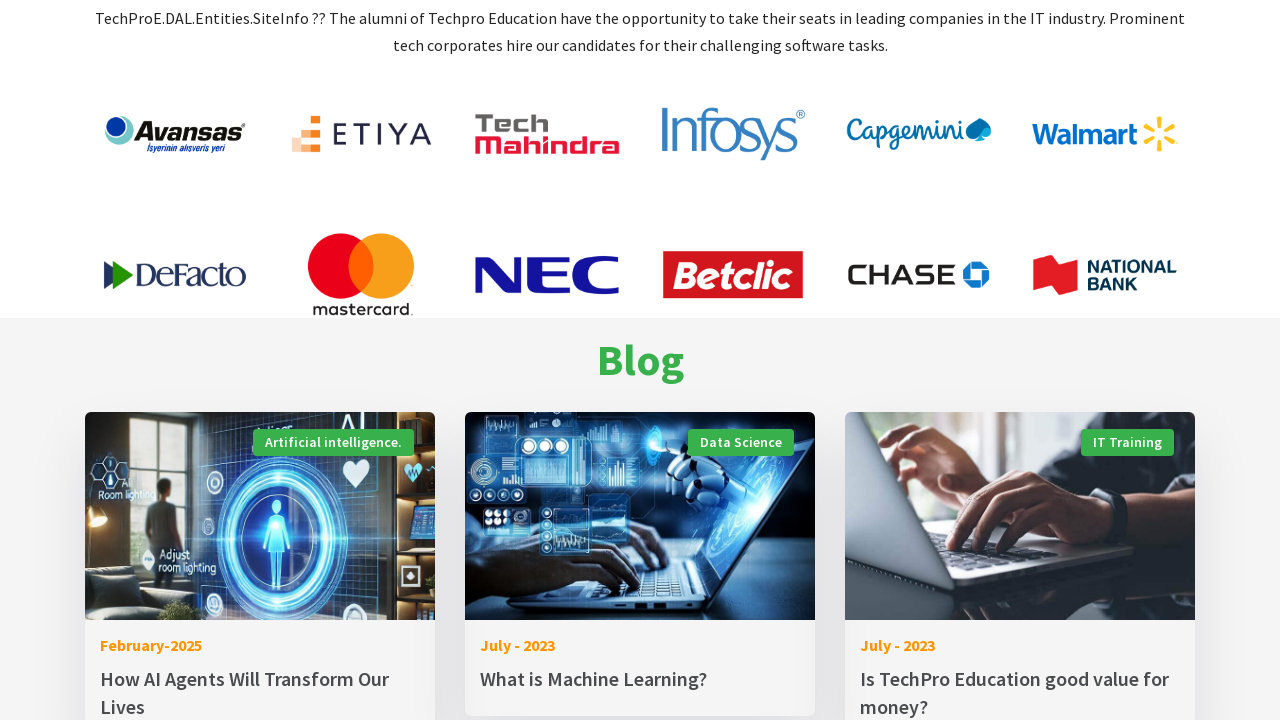